Verifies that the LOGIN label is displayed in the top navigation menu

Starting URL: https://vytrack.com/

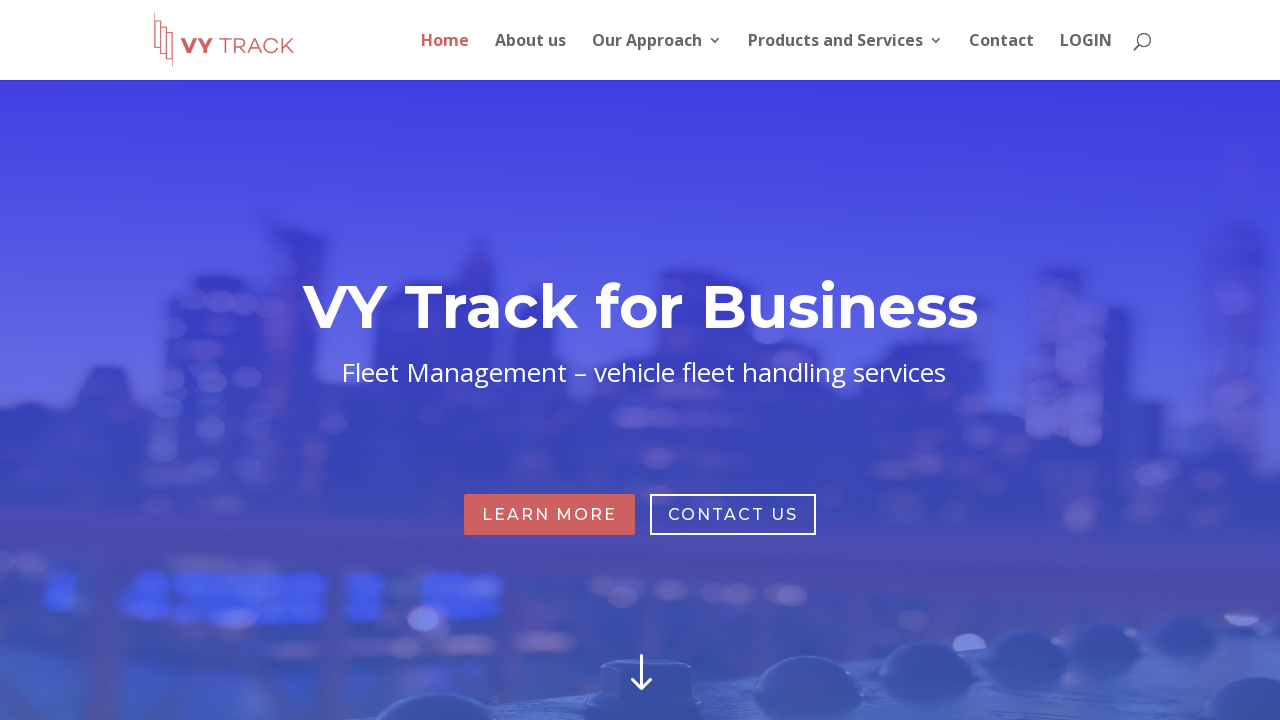

Navigated to https://vytrack.com/
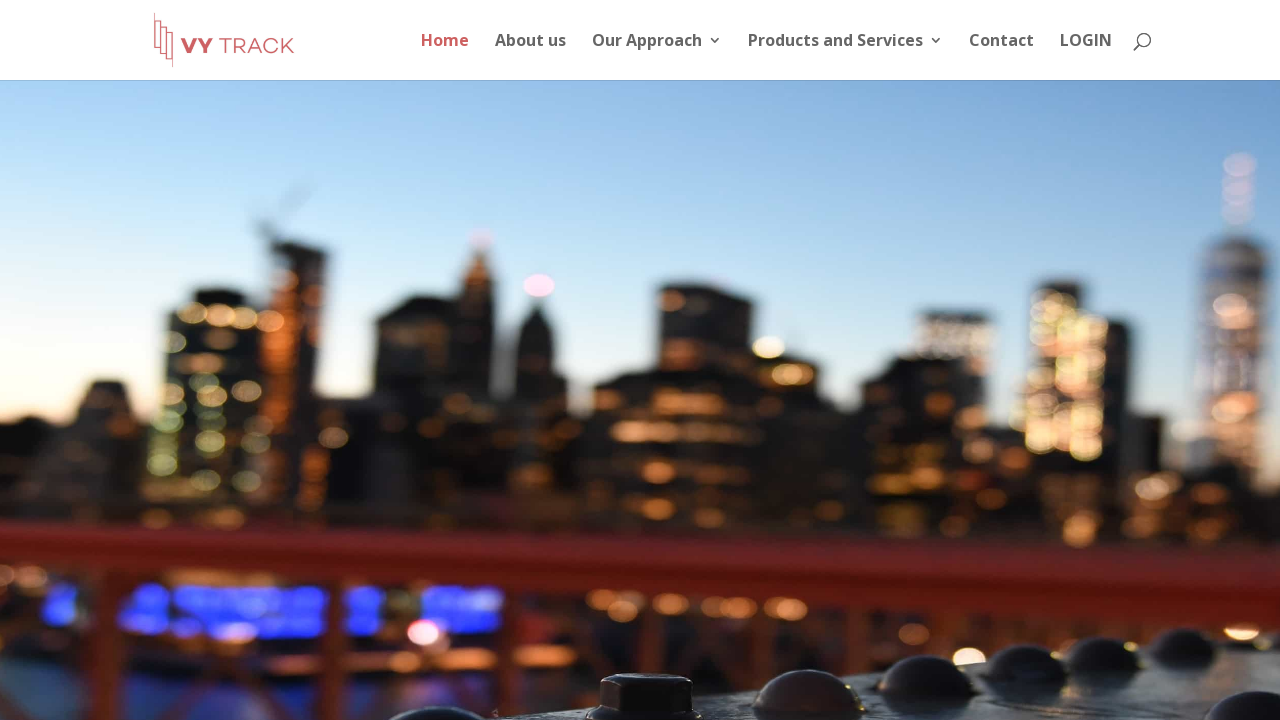

Located LOGIN label in top navigation menu
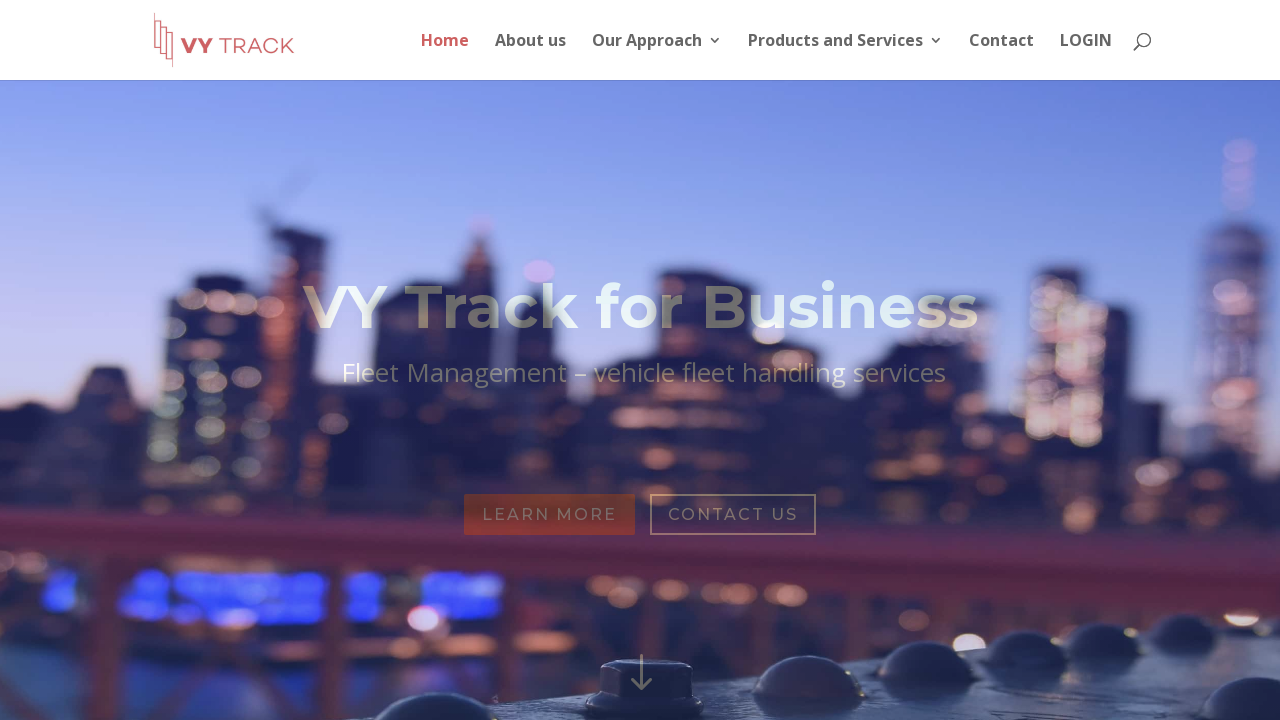

Verified that LOGIN label is visible in top navigation menu
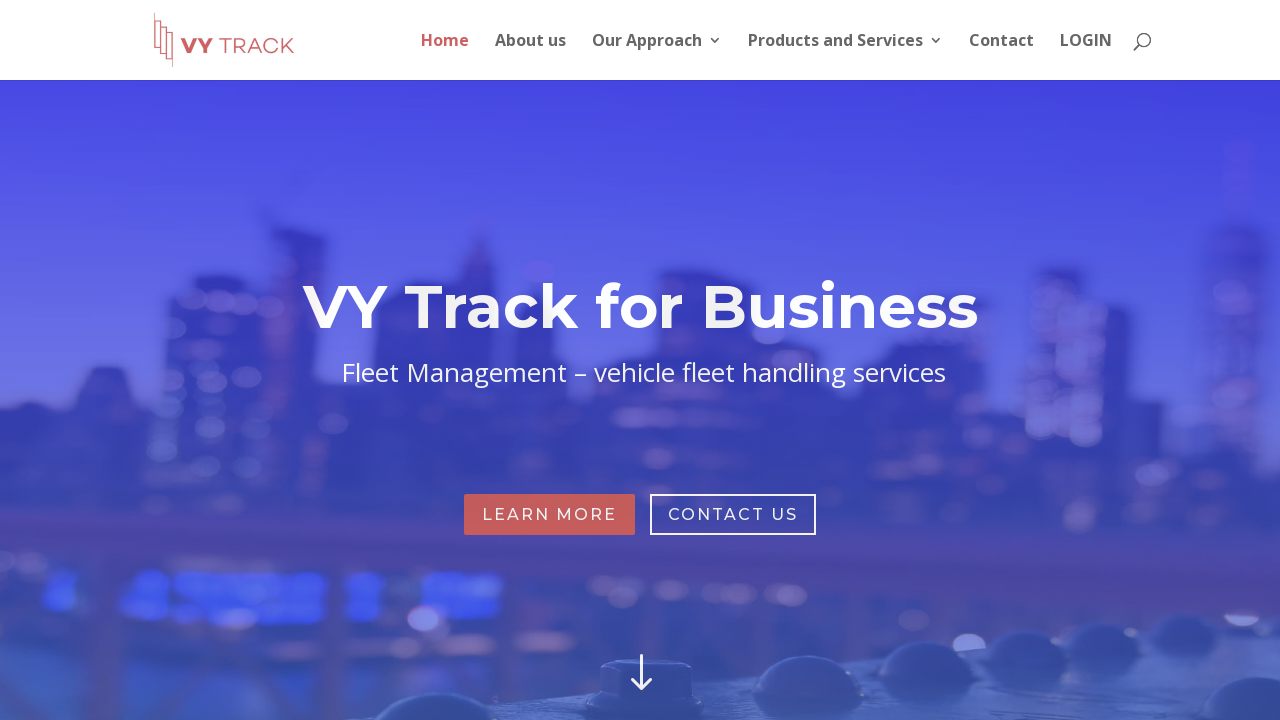

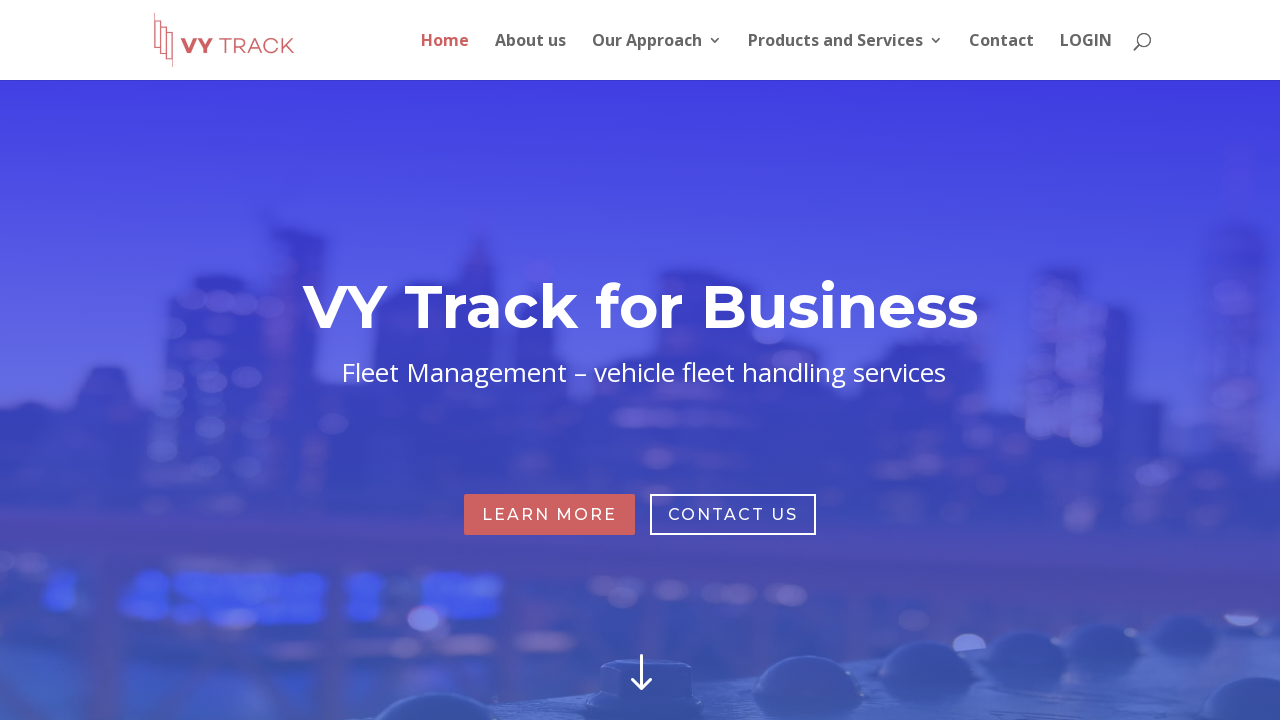